Tests dropdown selection by selecting an option from a dropdown menu

Starting URL: https://the-internet.herokuapp.com/dropdown

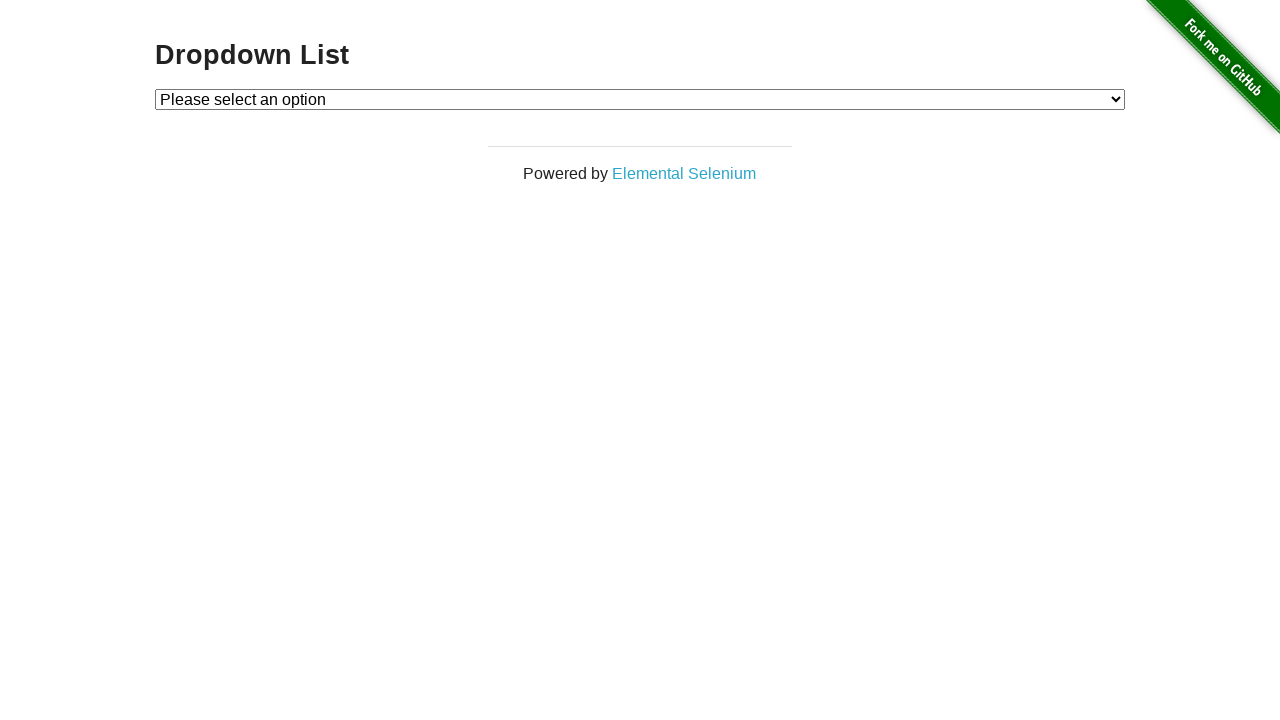

Selected option 2 from dropdown menu on #dropdown
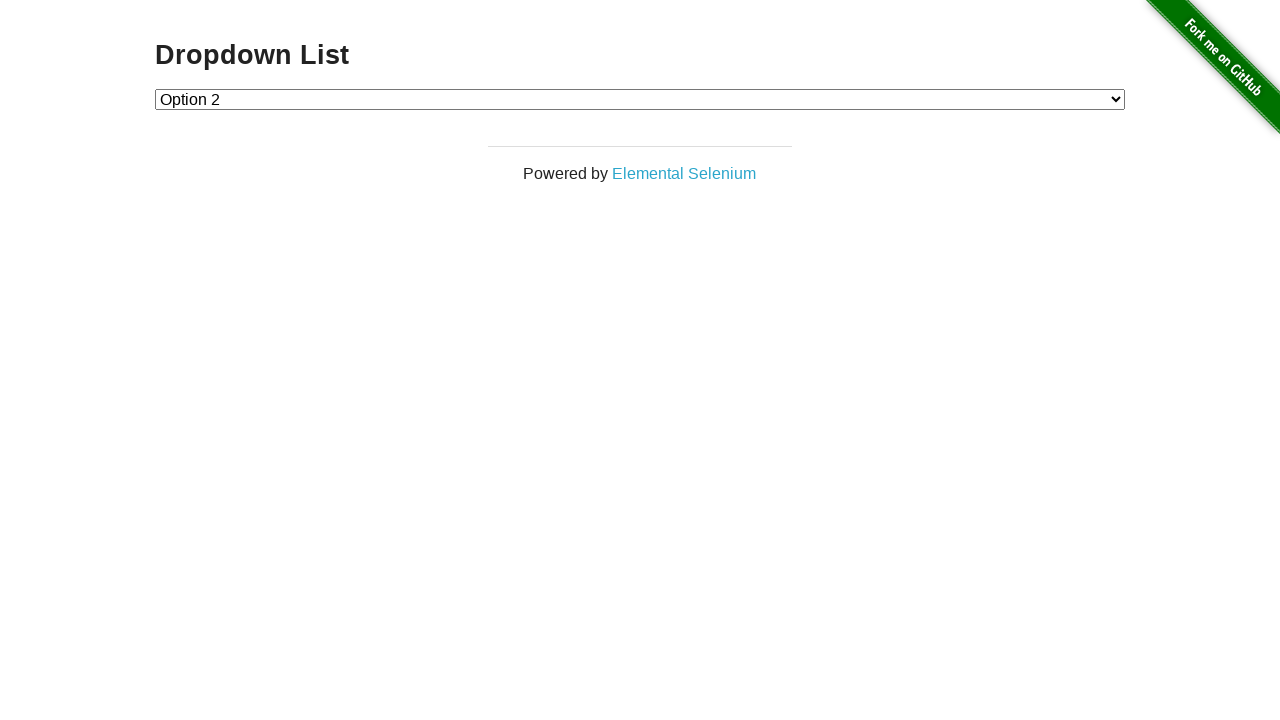

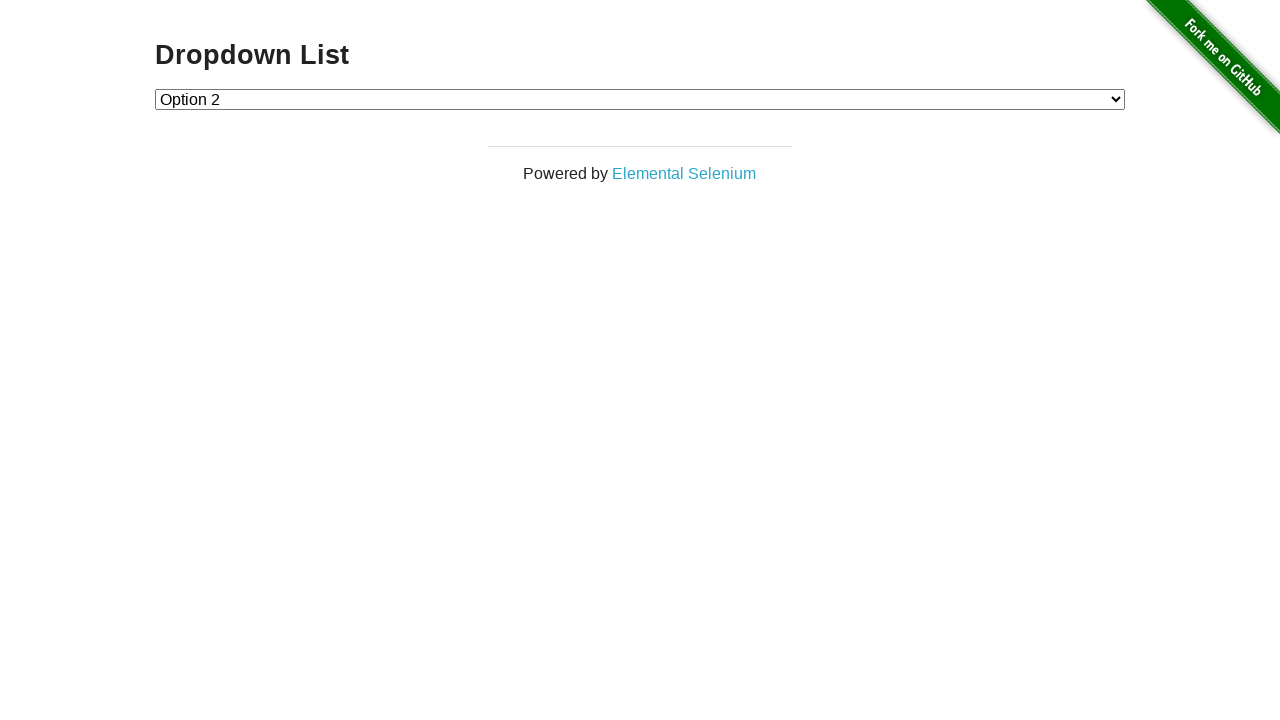